Tests the W3Schools search functionality by entering "java" in the search field and pressing Enter to submit the search.

Starting URL: https://www.w3schools.com

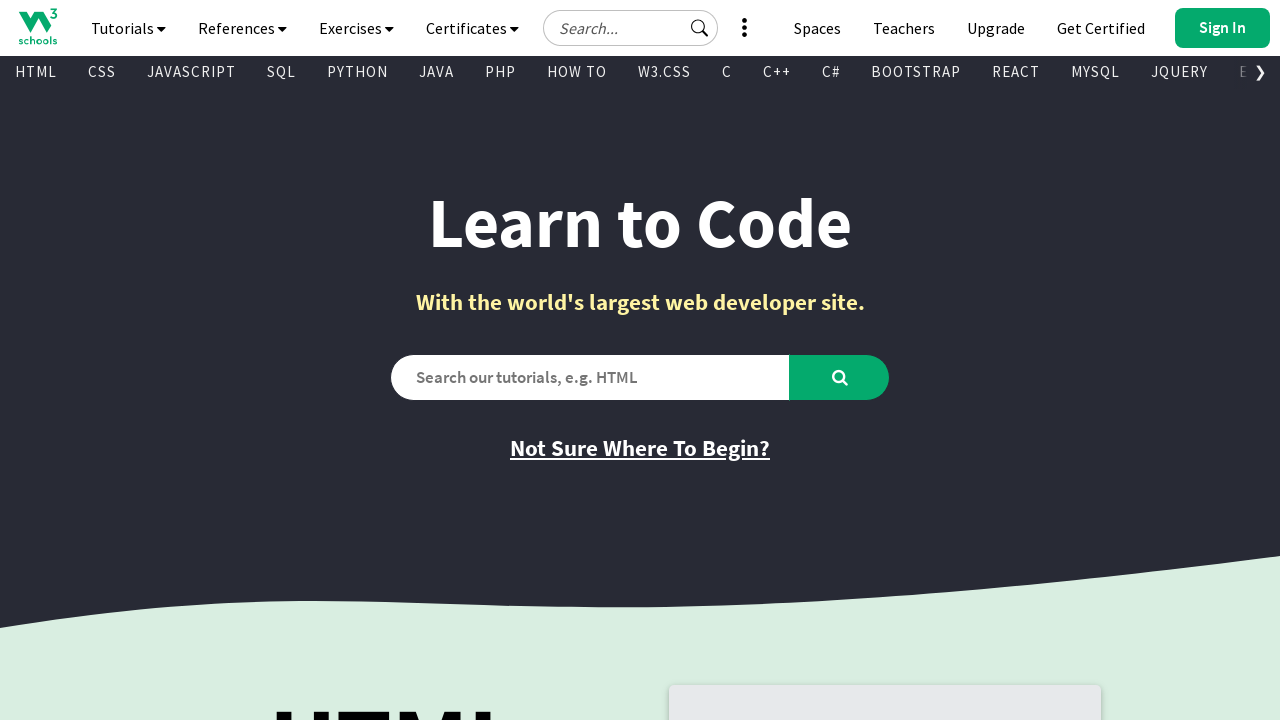

Filled search field with 'java' on #search2
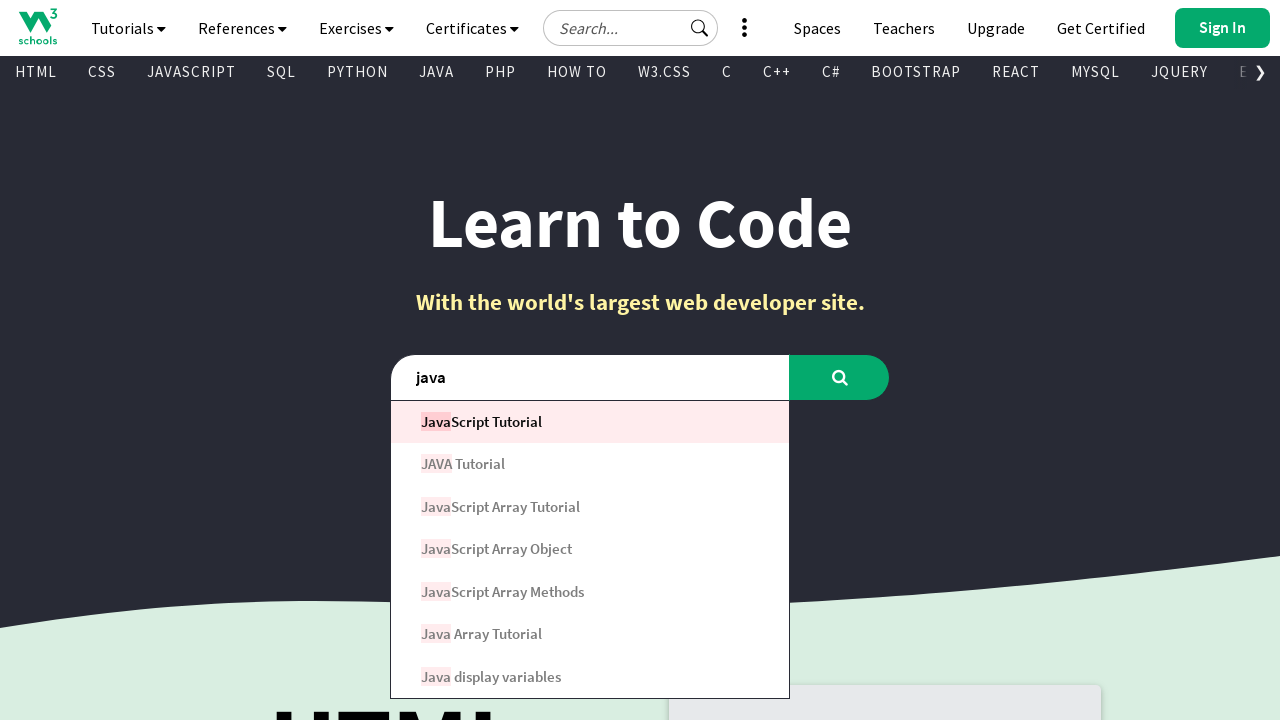

Pressed Enter to submit search on #search2
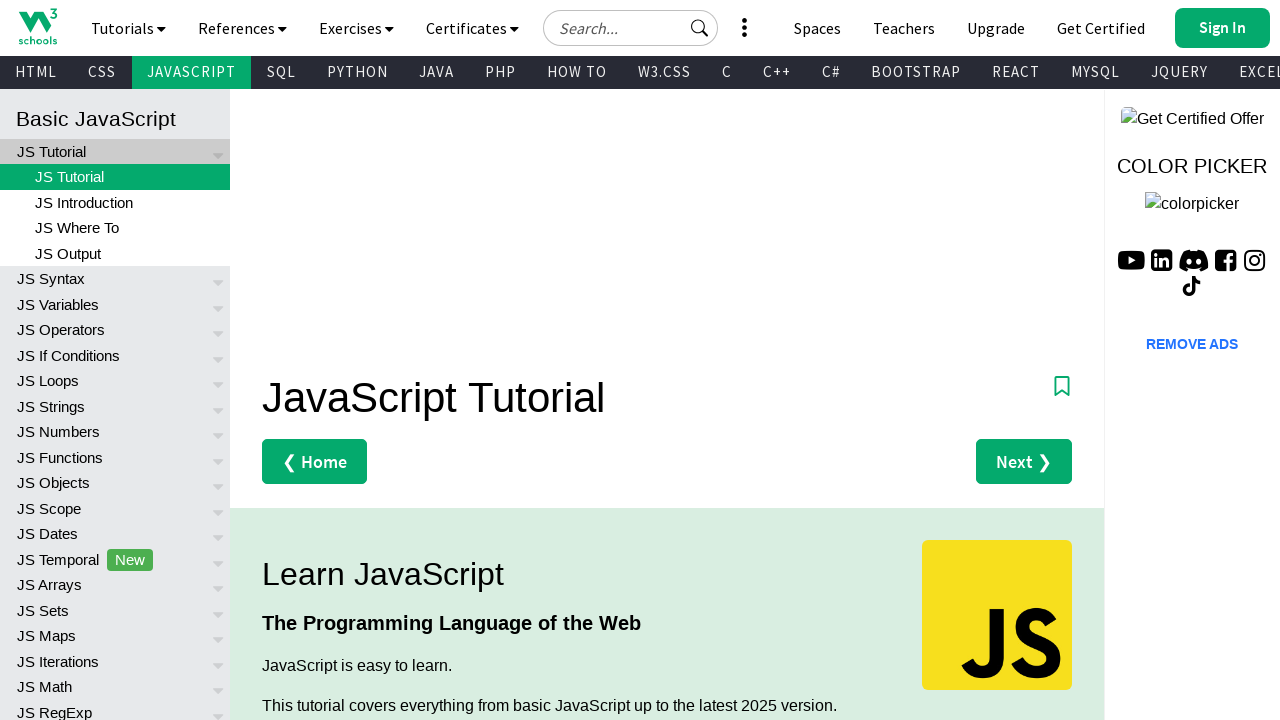

Waited for page to load after search
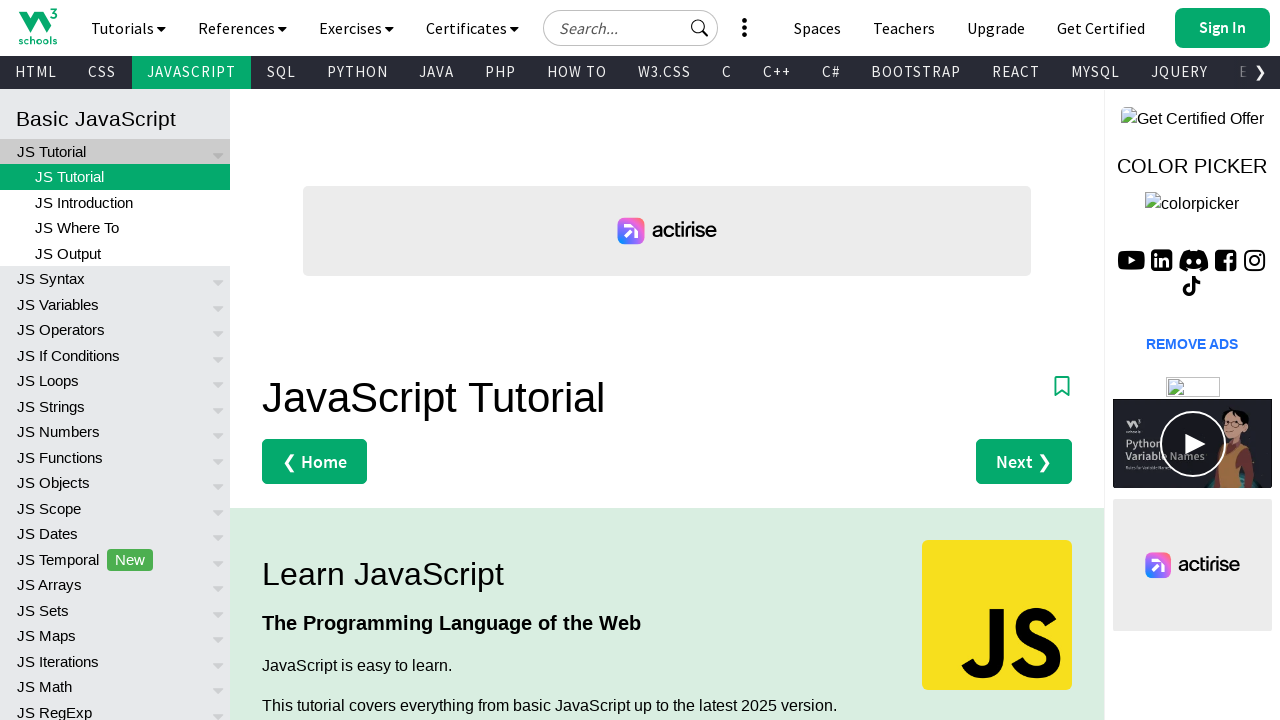

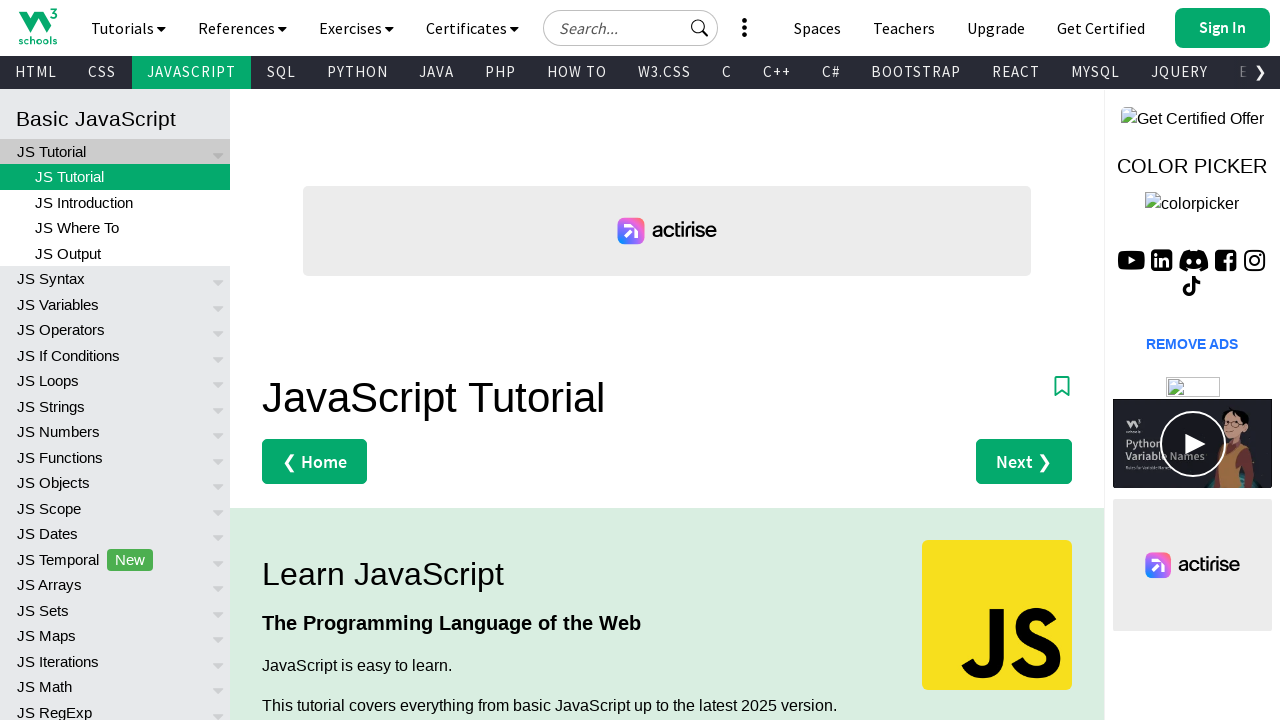